Tests iframe handling by switching to an iframe and verifying that an element containing "Academy" text is displayed within the iframe

Starting URL: https://rahulshettyacademy.com/AutomationPractice/

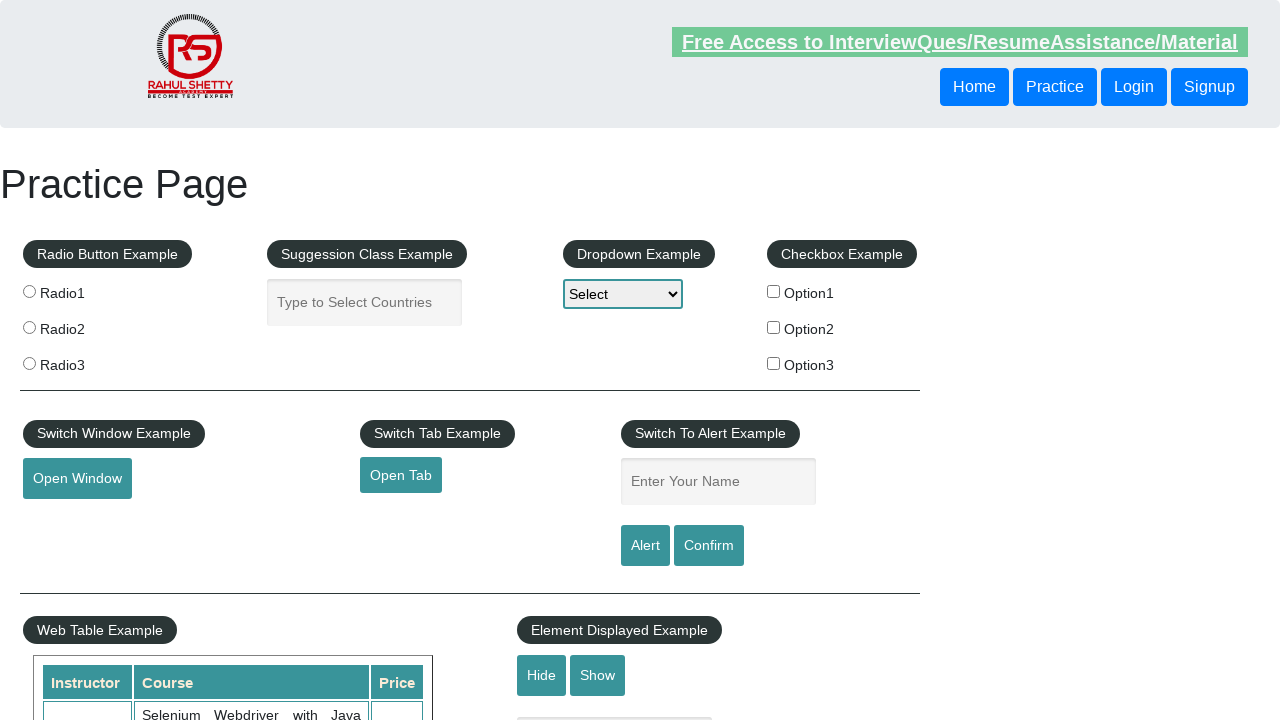

Located iframe element with id 'courses-iframe'
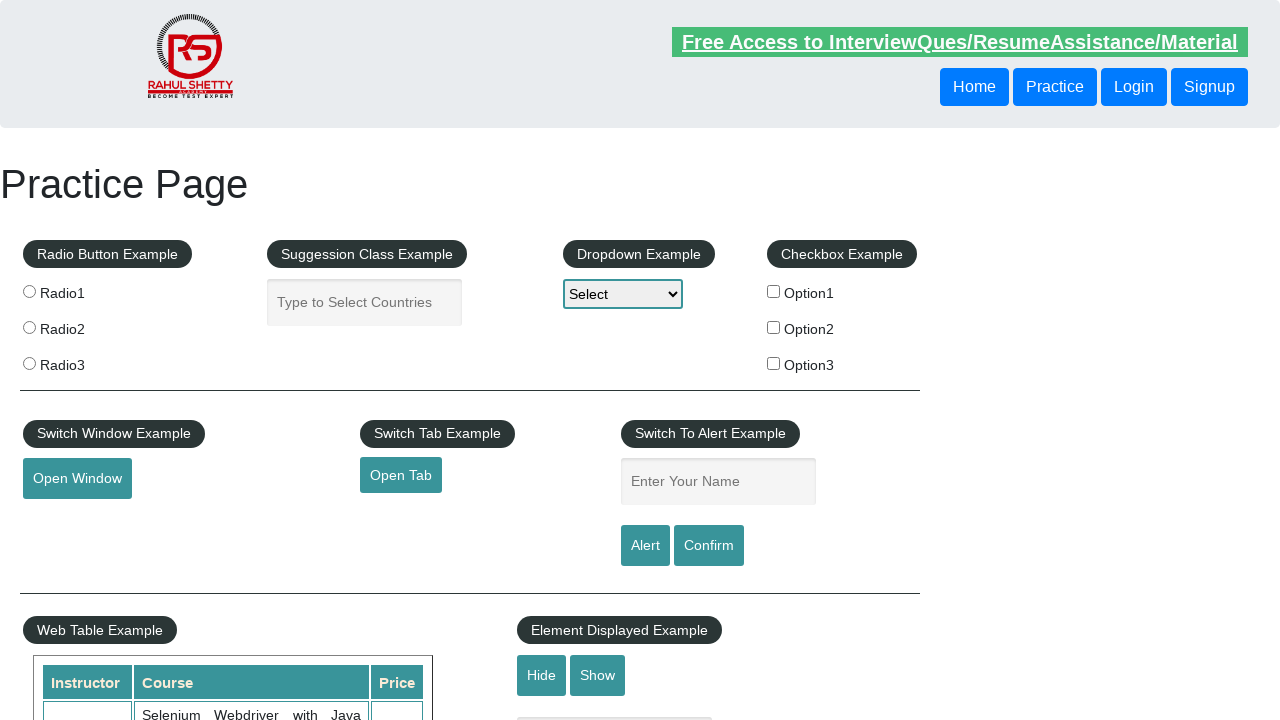

Located span element containing 'Academy' text within iframe
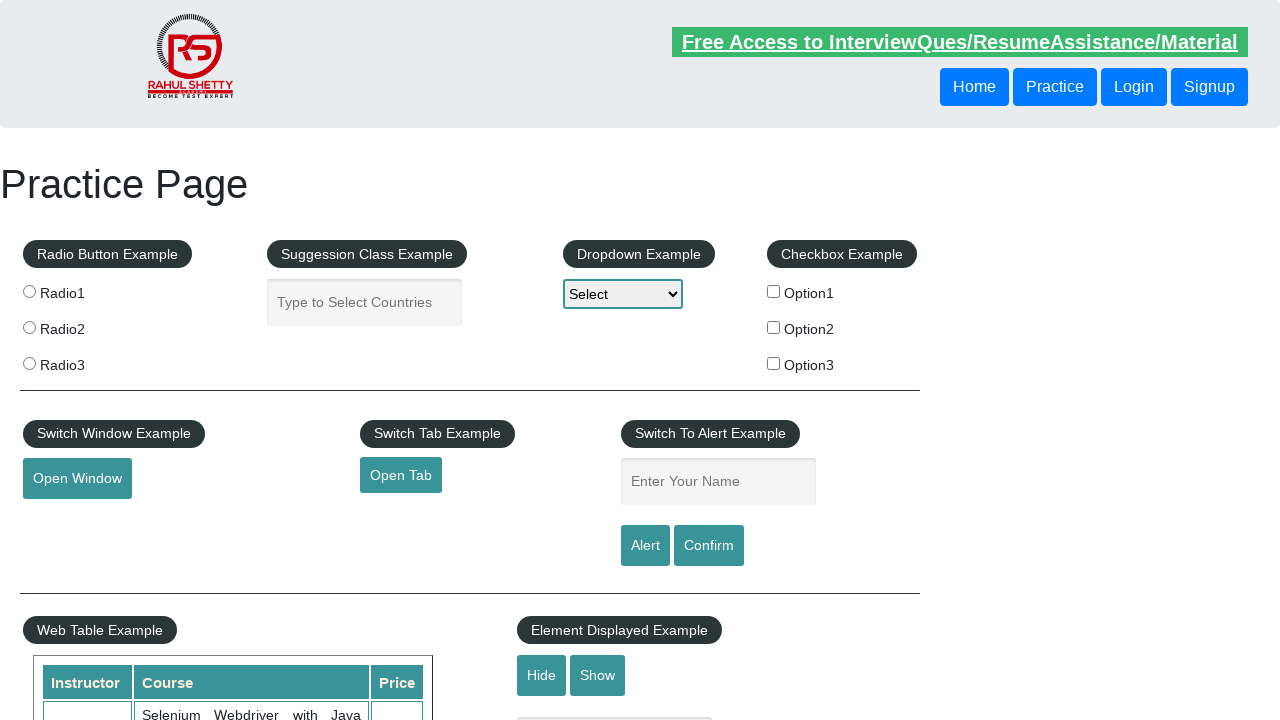

Waited for Academy element to become visible
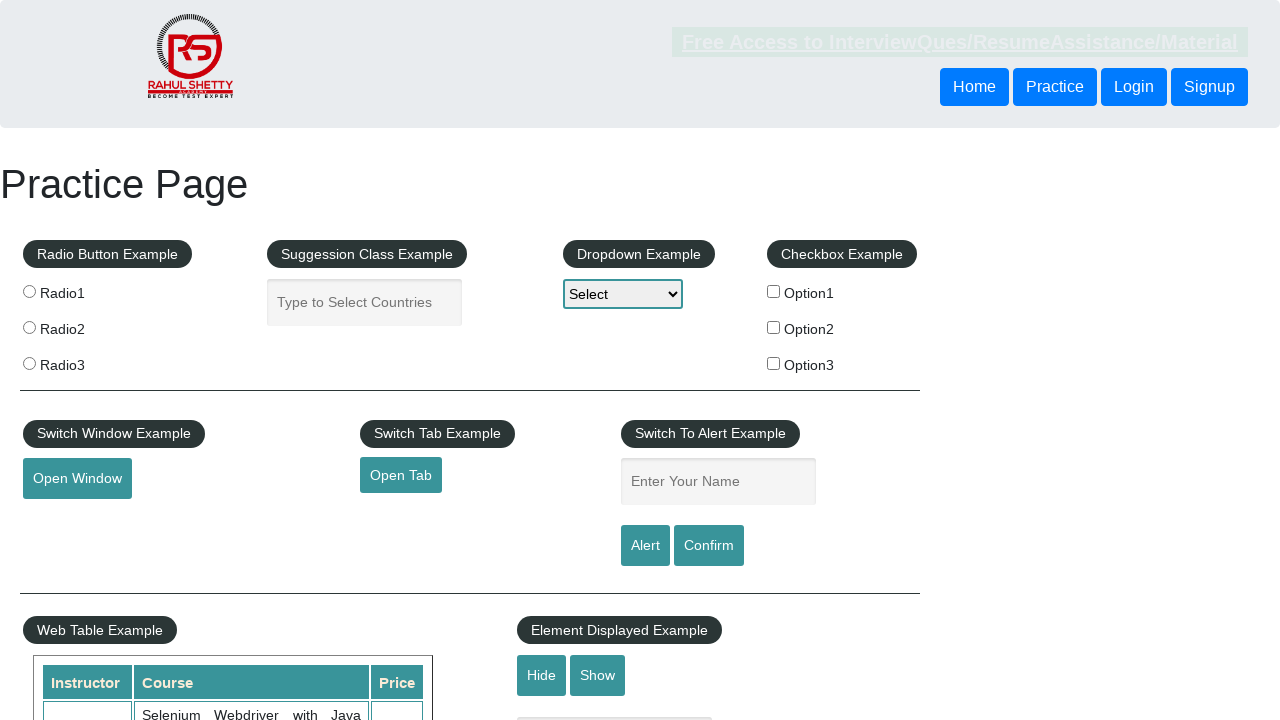

Checked if Academy element is visible
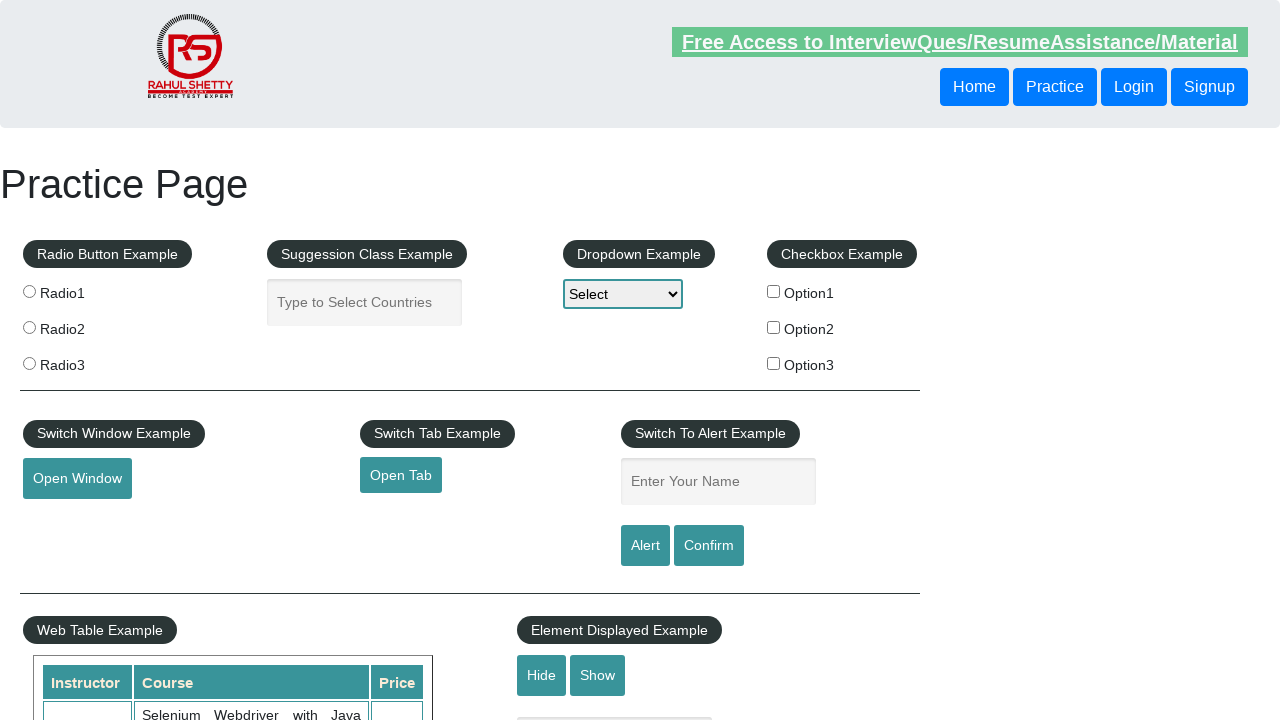

Confirmed: Academy element is displayed within iframe
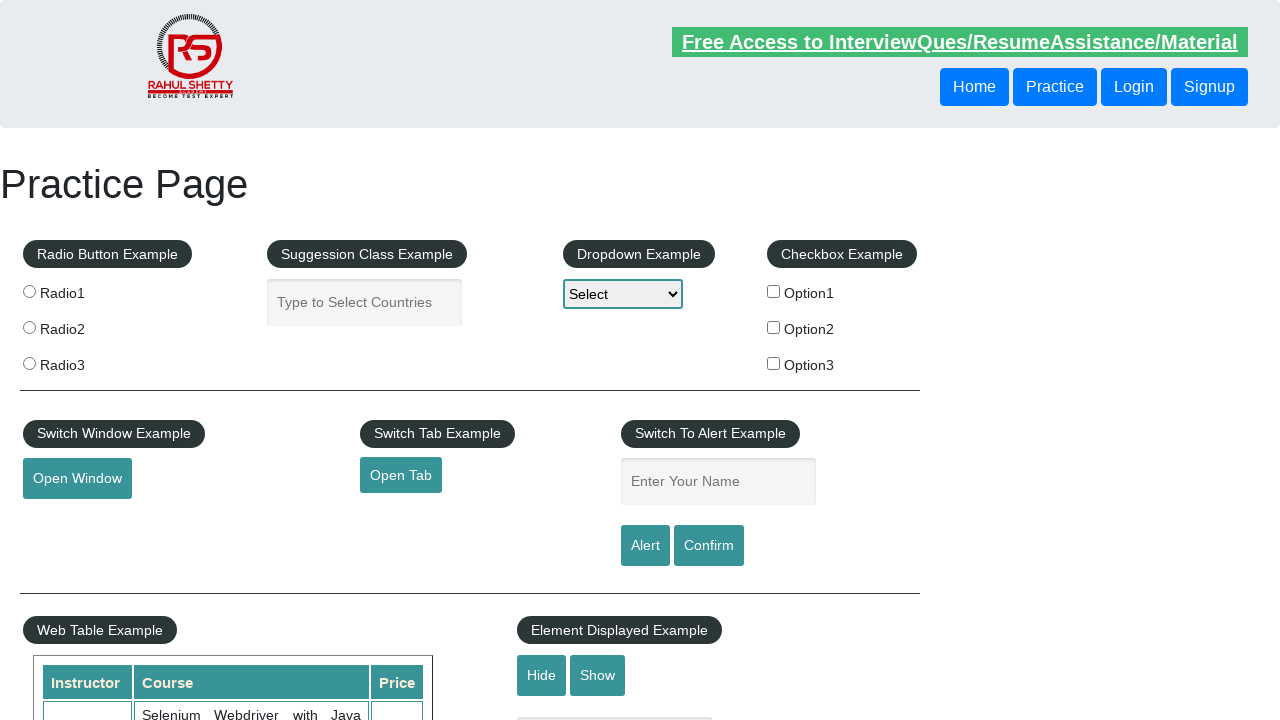

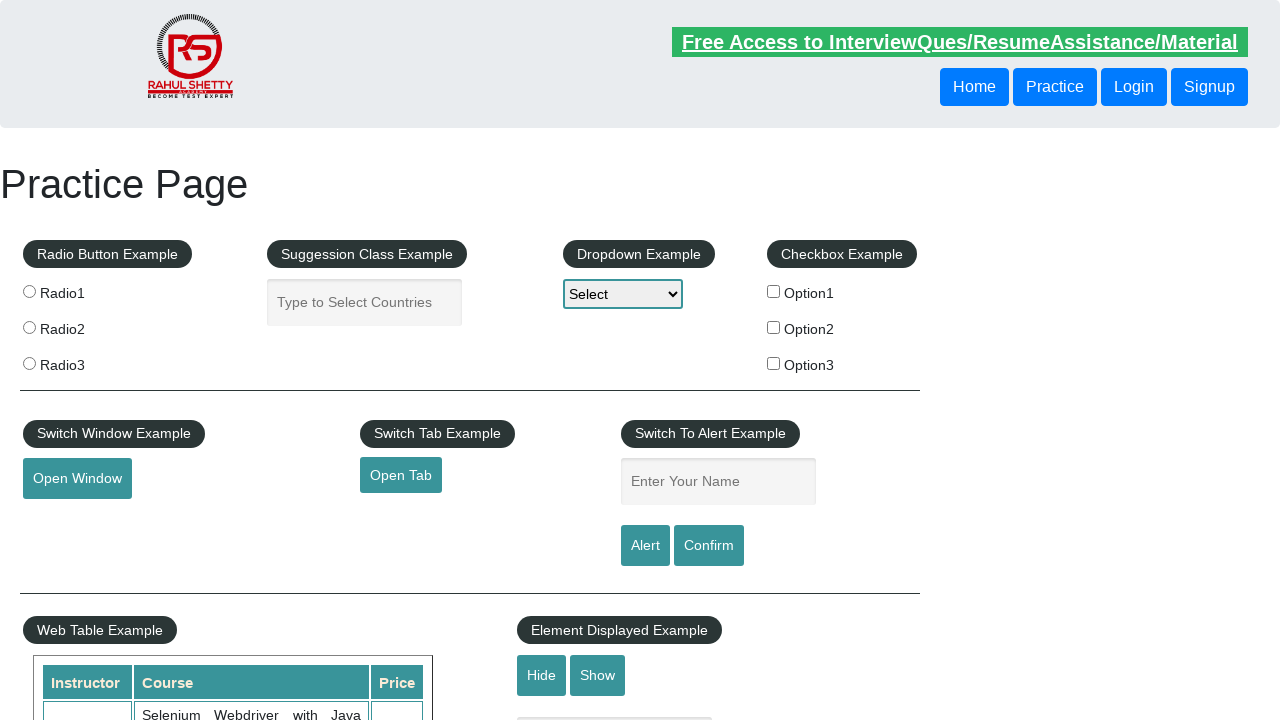